Tests the power field by entering alphanumeric values and verifying the input behavior

Starting URL: https://carros-crud.vercel.app/

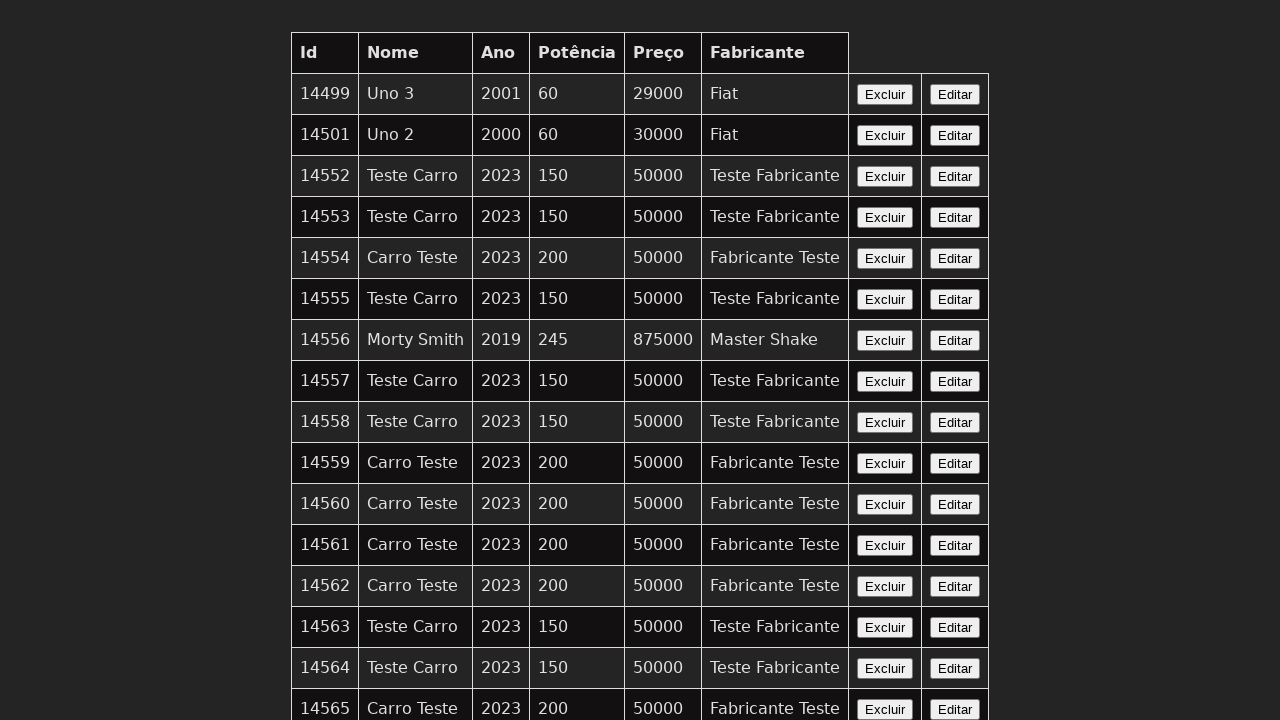

Navigated to carros-crud application
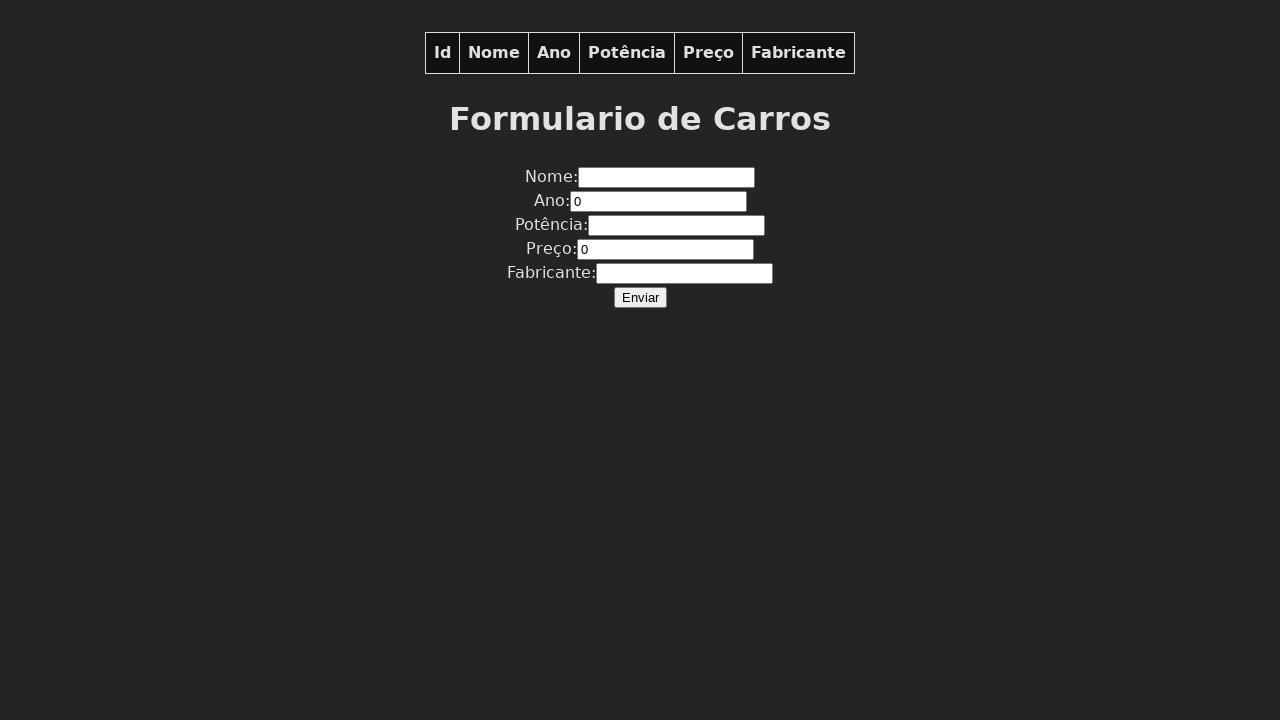

Filled potencia field with alphanumeric value 'abc123' on input[name='potencia']
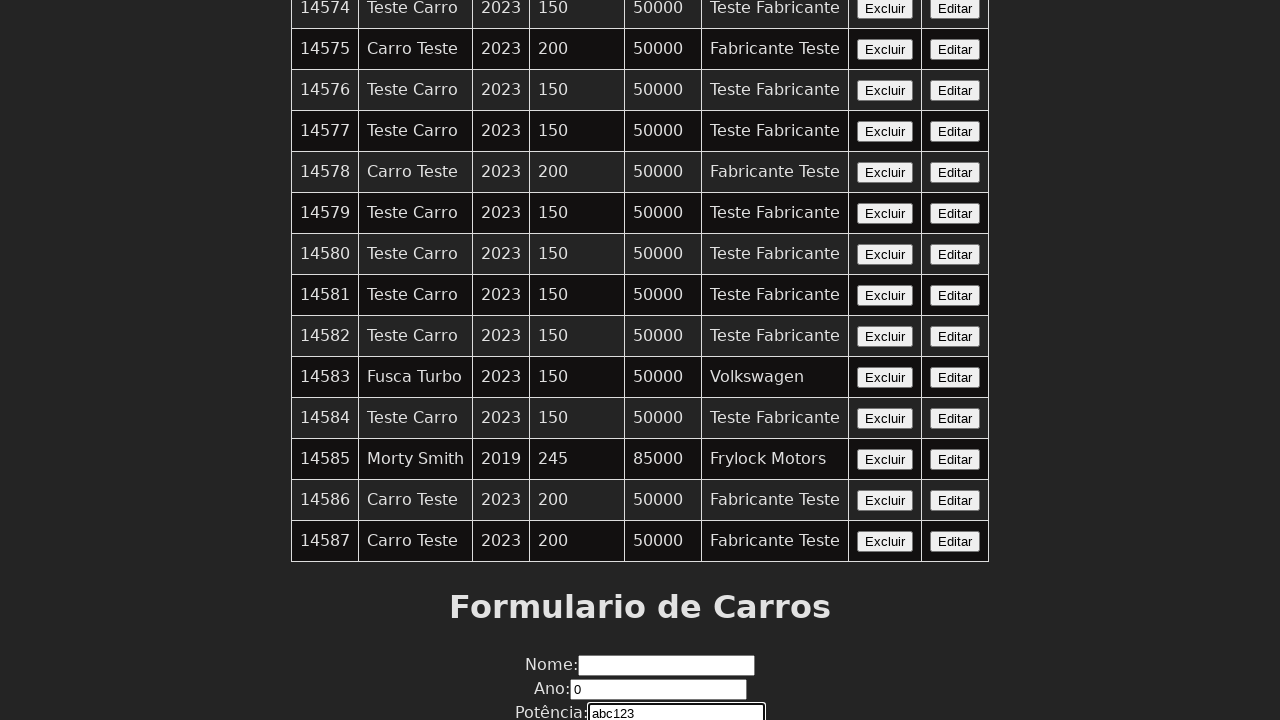

Retrieved entered value from potencia field: 'abc123'
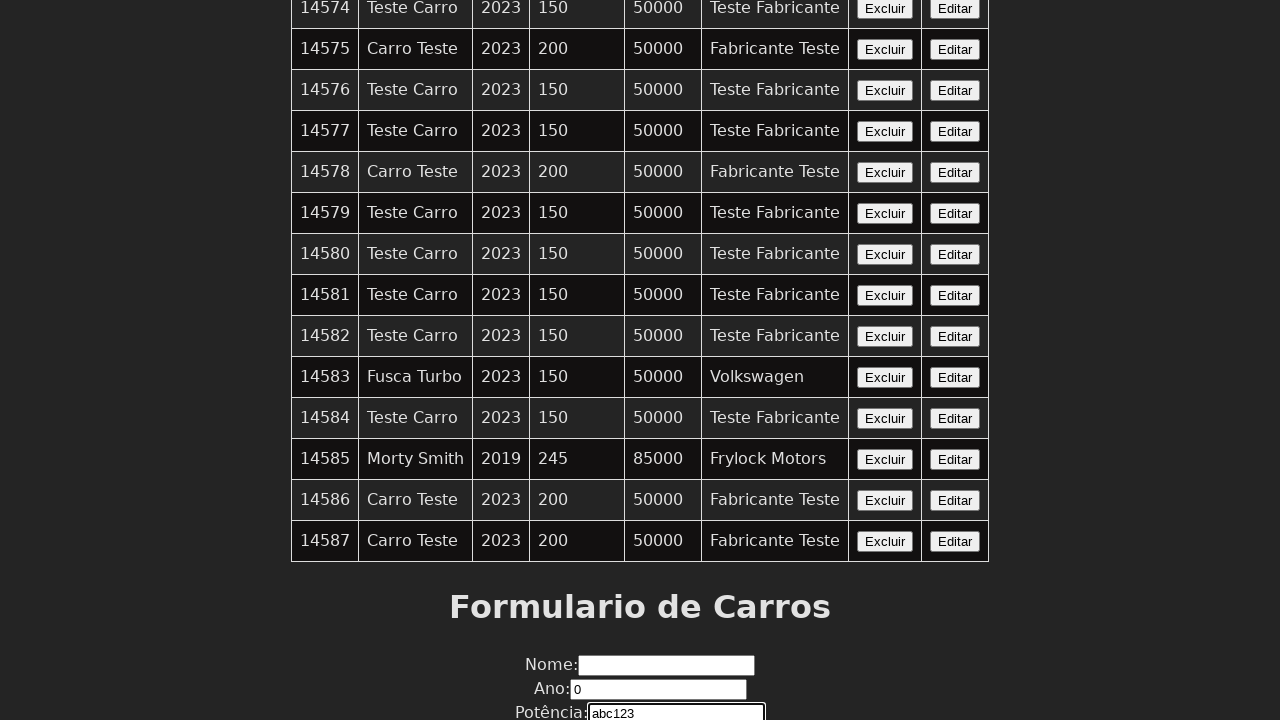

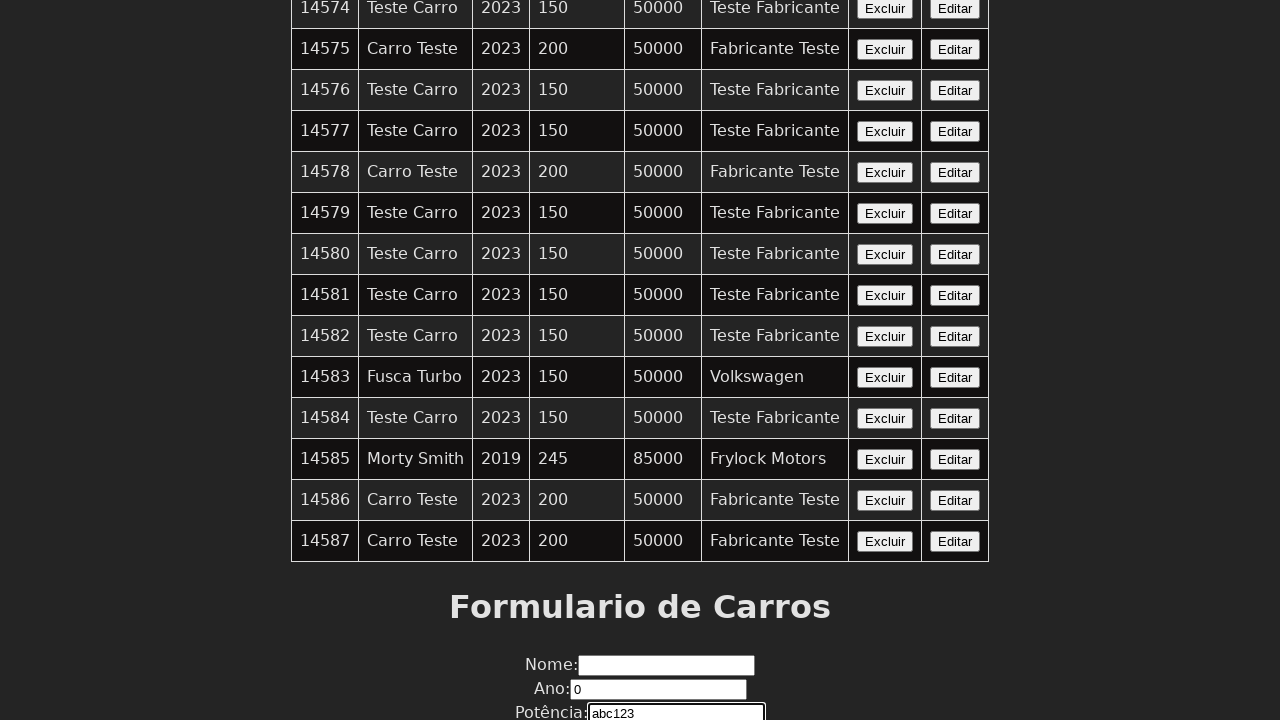